Tests dropdown selection functionality by selecting options from a dropdown menu using different selection methods (by index, by value, and by visible text)

Starting URL: https://omayo.blogspot.com/

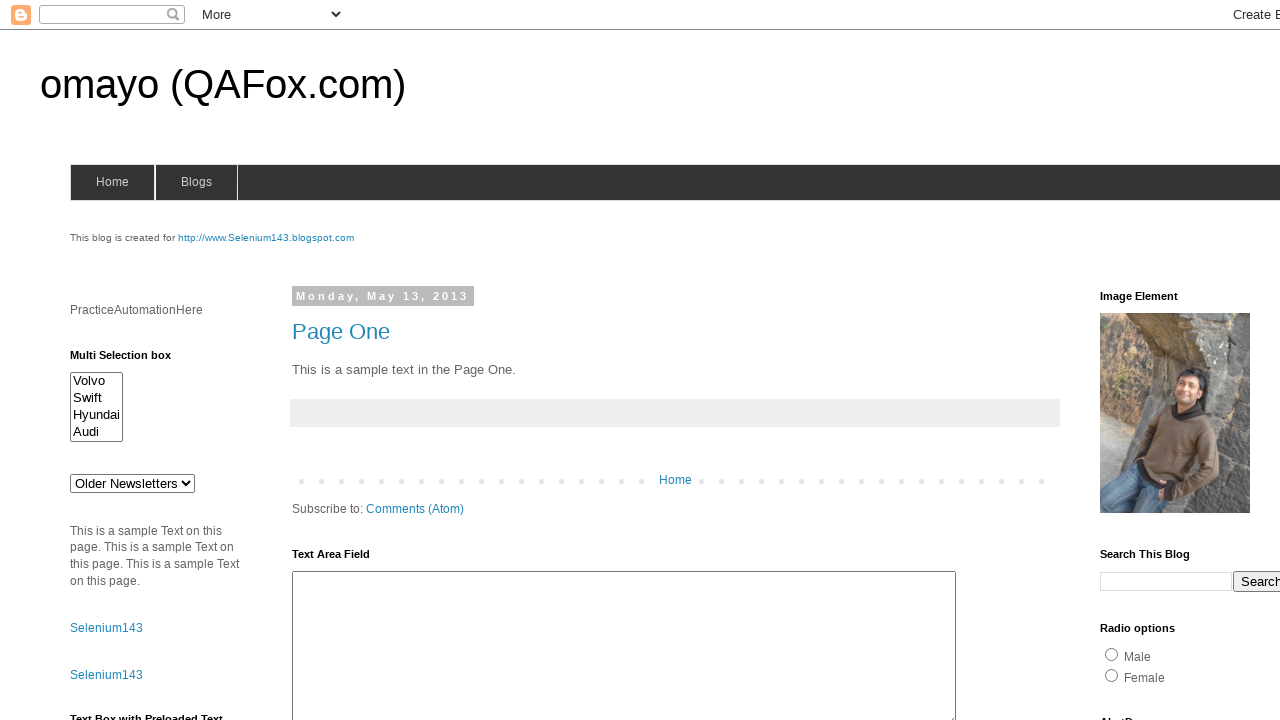

Waited for dropdown element #drop1 to be available
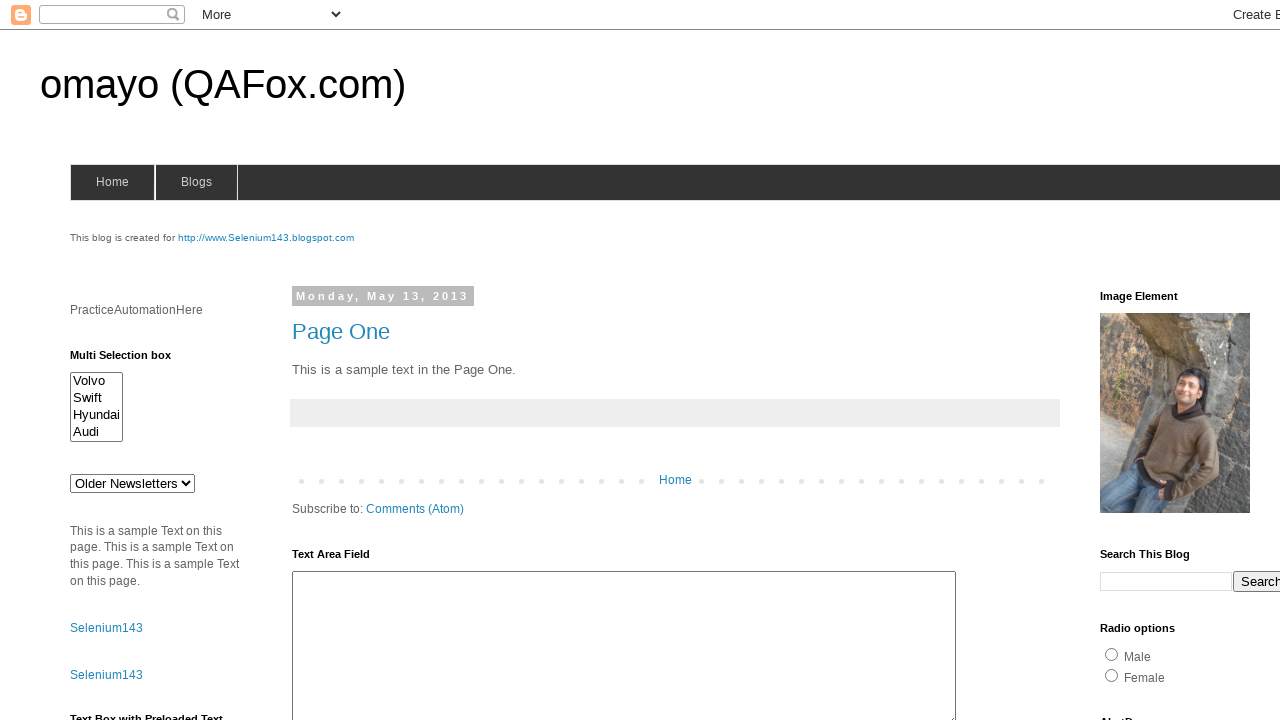

Selected dropdown option by index 3 on #drop1
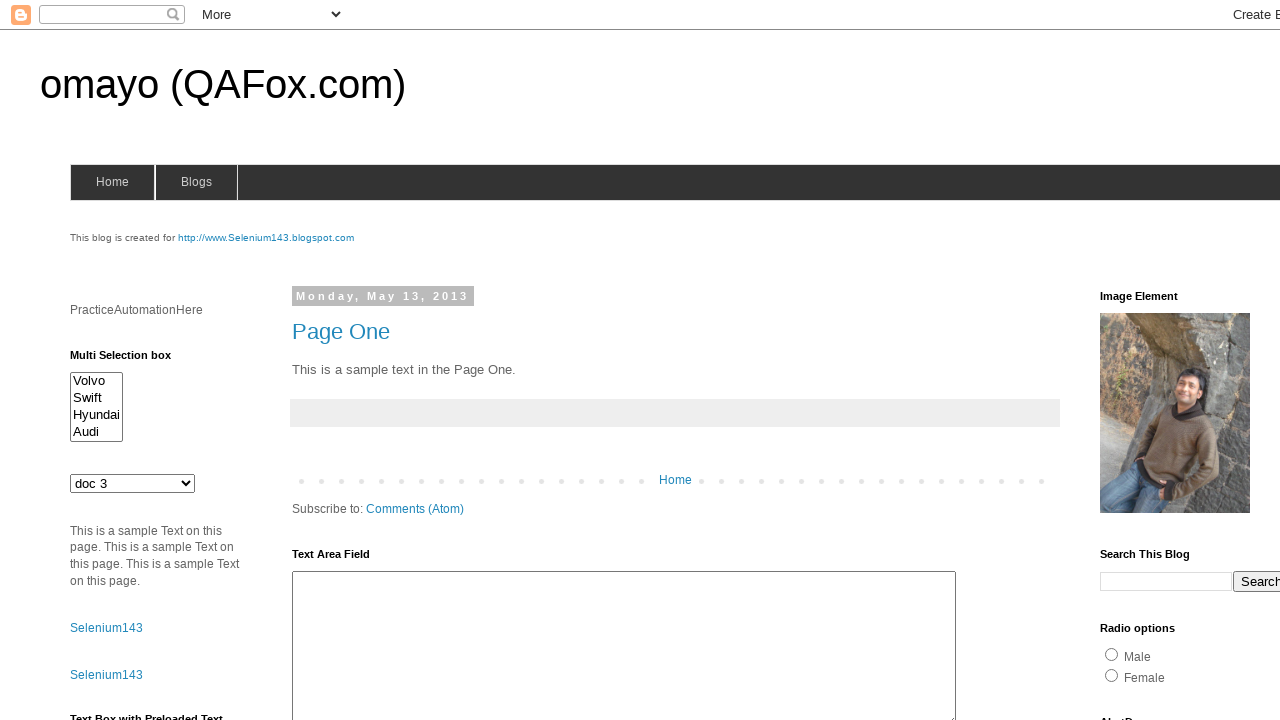

Selected dropdown option by value 'def' on #drop1
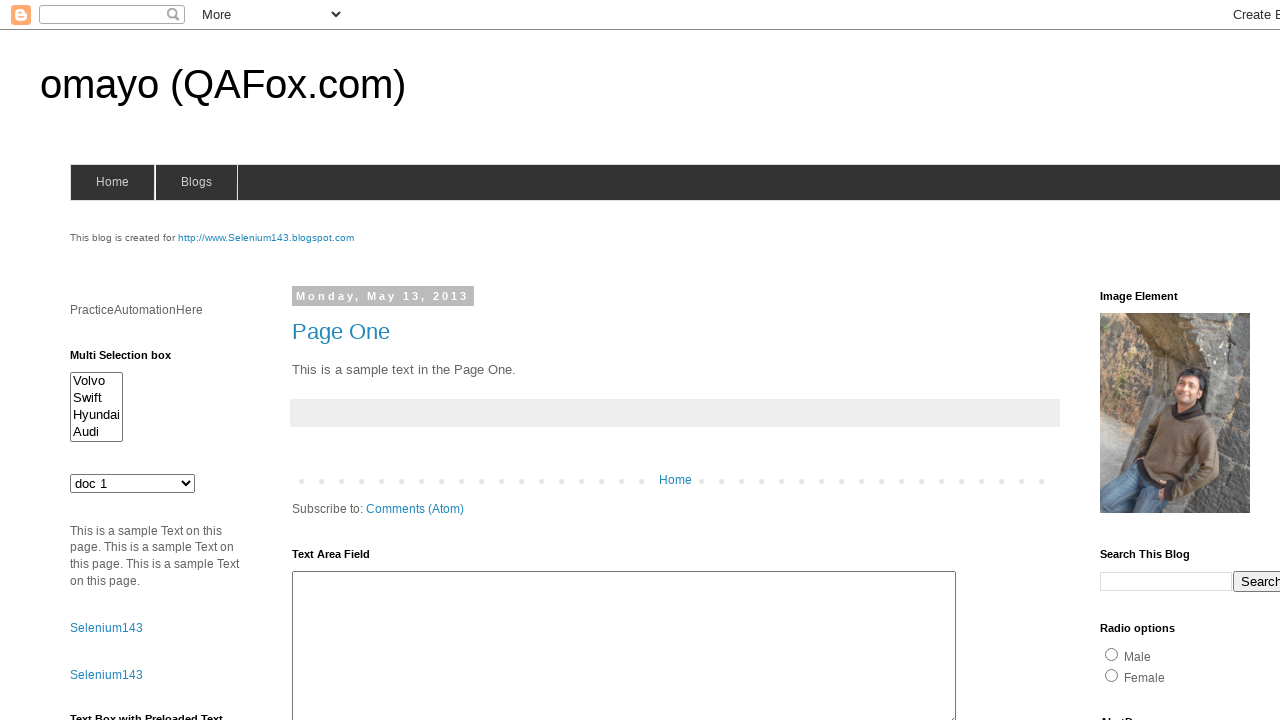

Waited 1000ms for selection to register
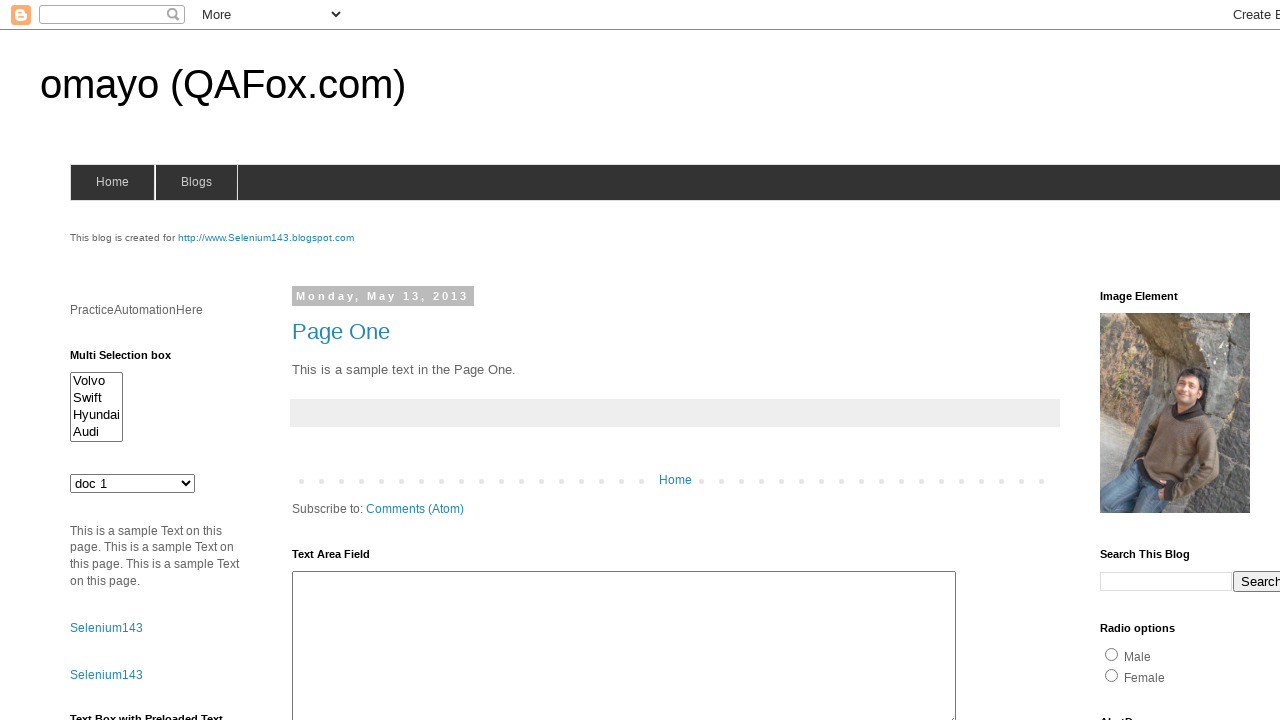

Selected dropdown option by visible text 'doc 2' on #drop1
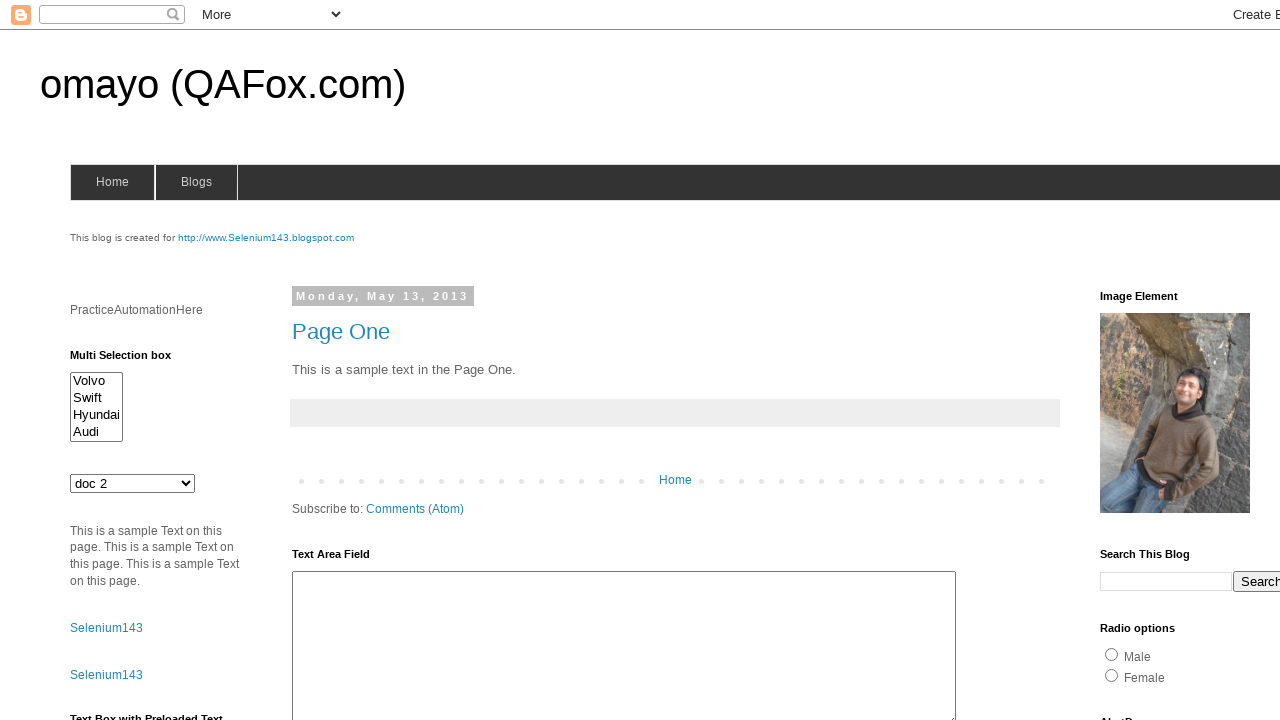

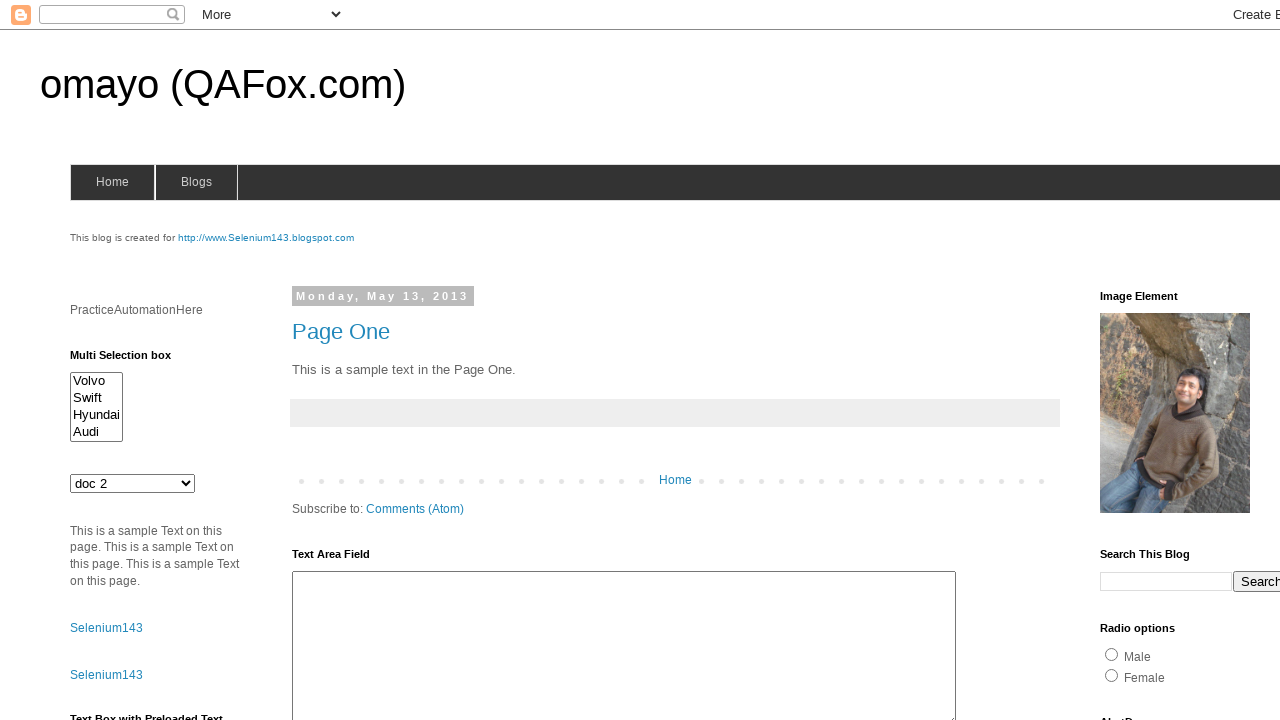